Opens a new tab using ArrayList for handle management and switches between tabs

Starting URL: https://demoqa.com/browser-windows

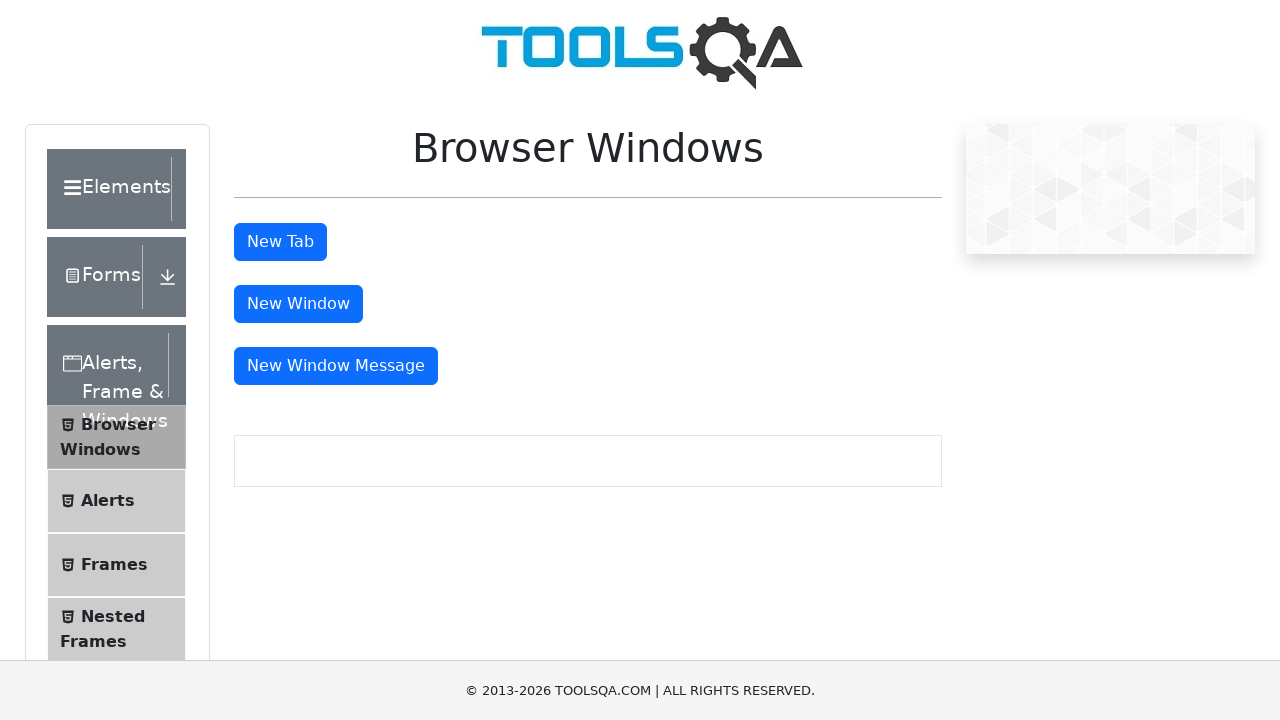

Clicked button to open new tab at (280, 242) on button#tabButton
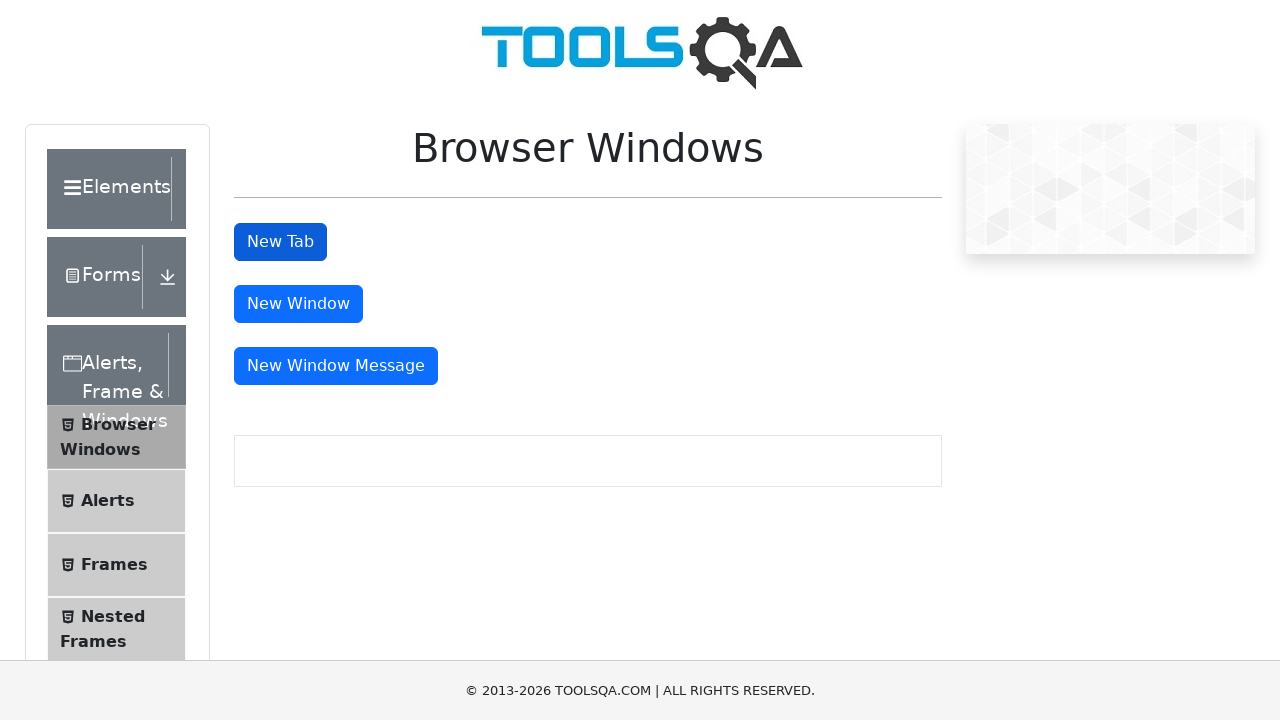

Retrieved all open pages from context
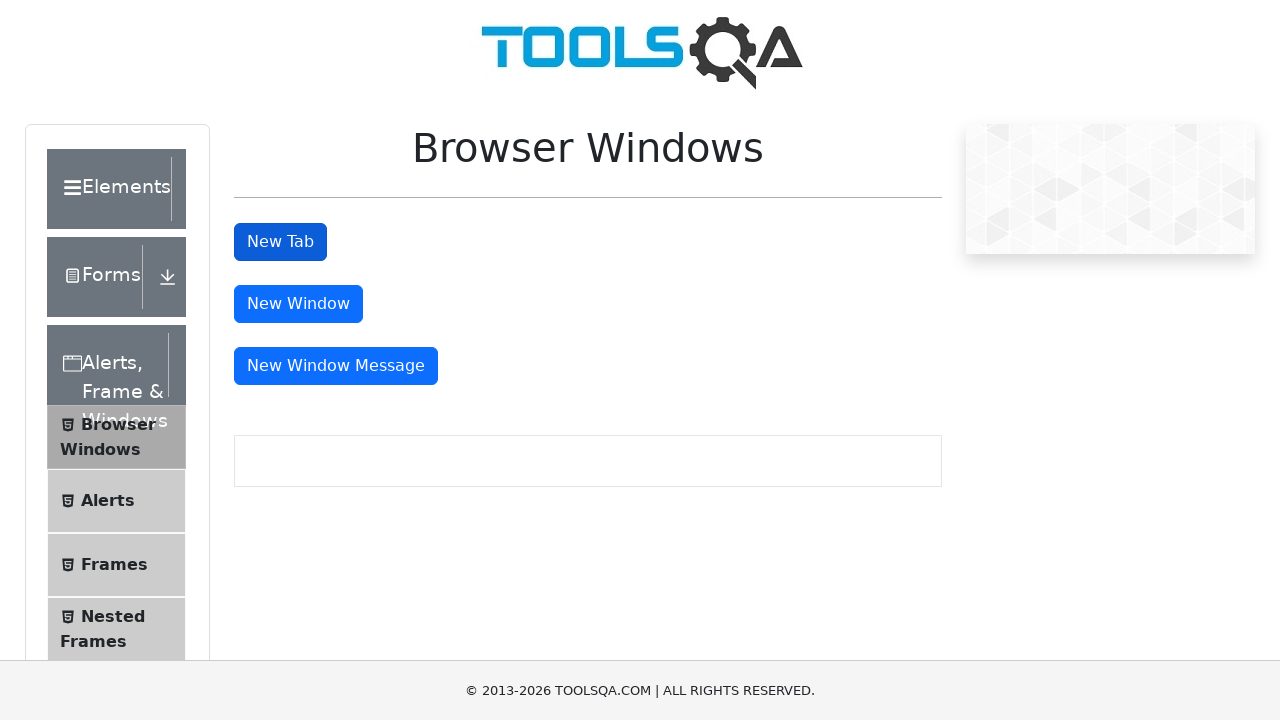

Stored parent page handle (first tab)
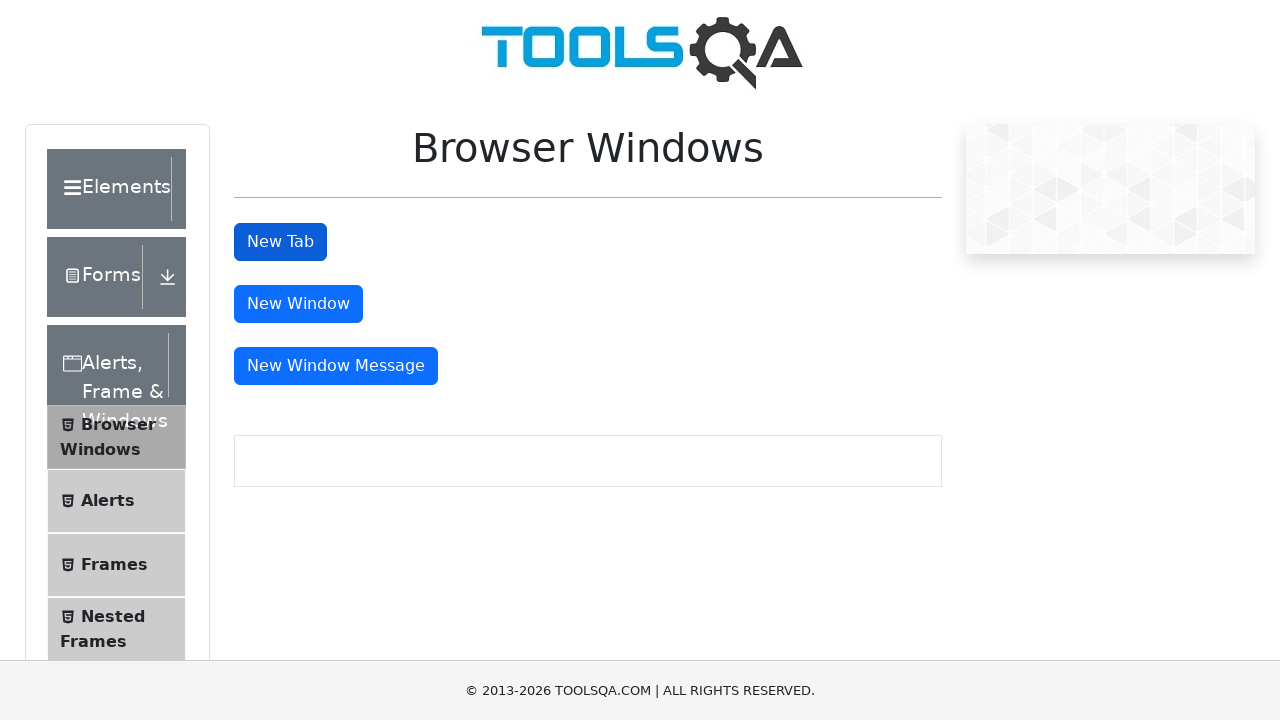

Stored child page handle (second tab)
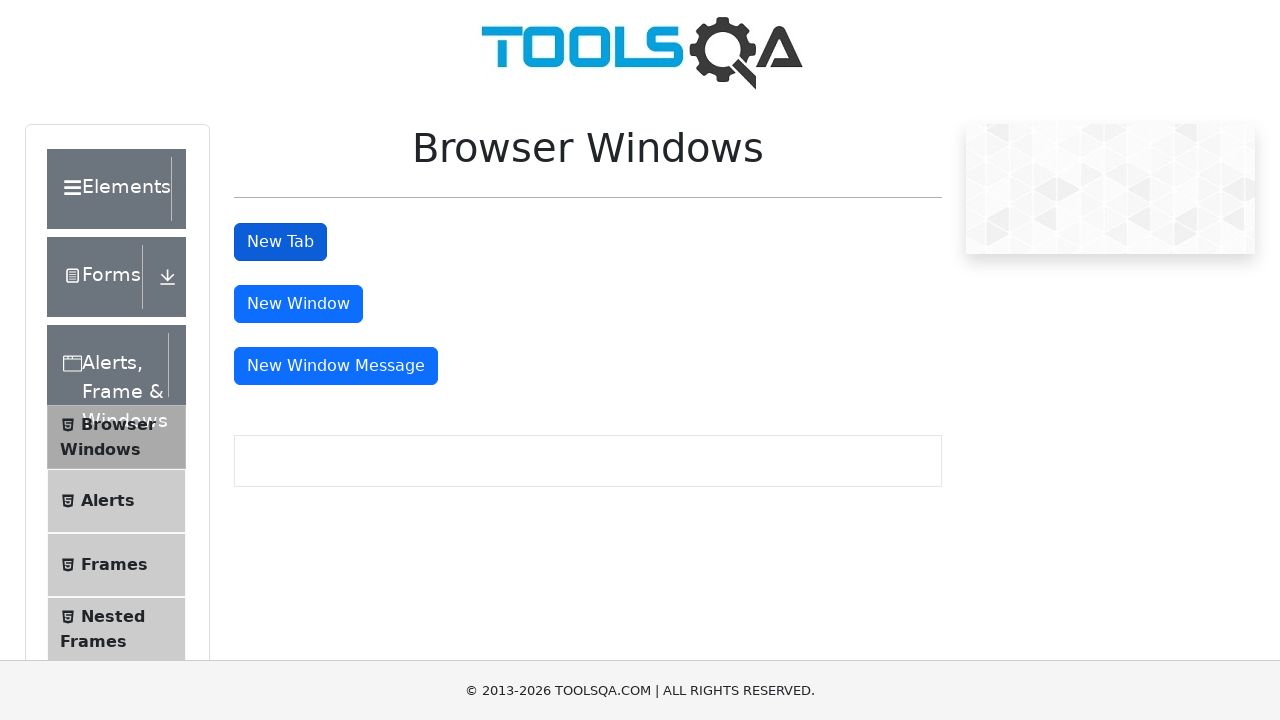

Waited for sample page heading to appear in child tab
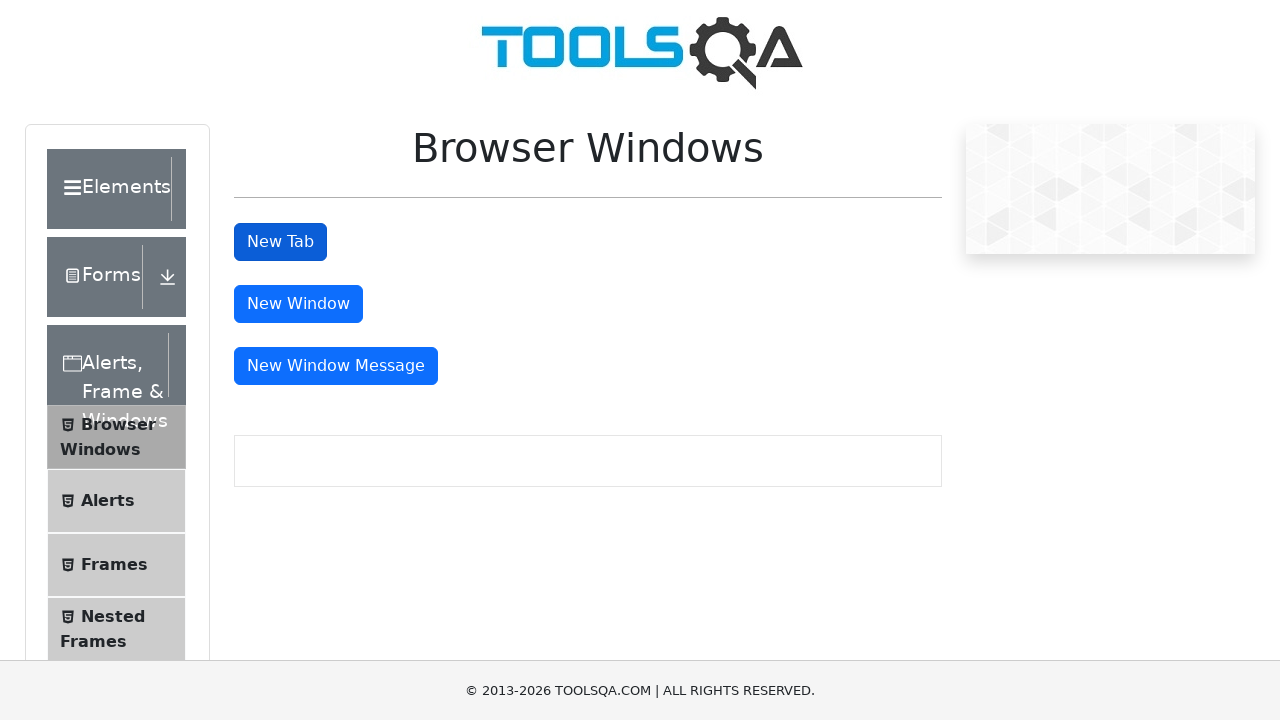

Switched focus back to parent tab
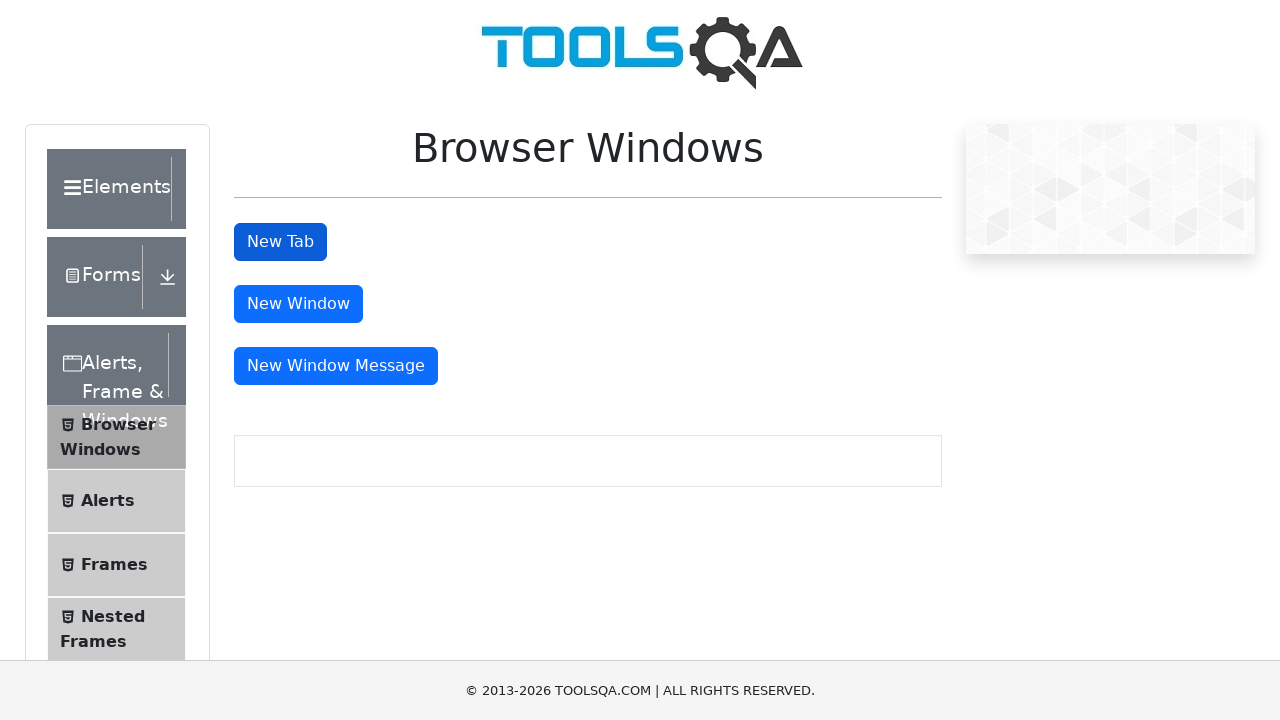

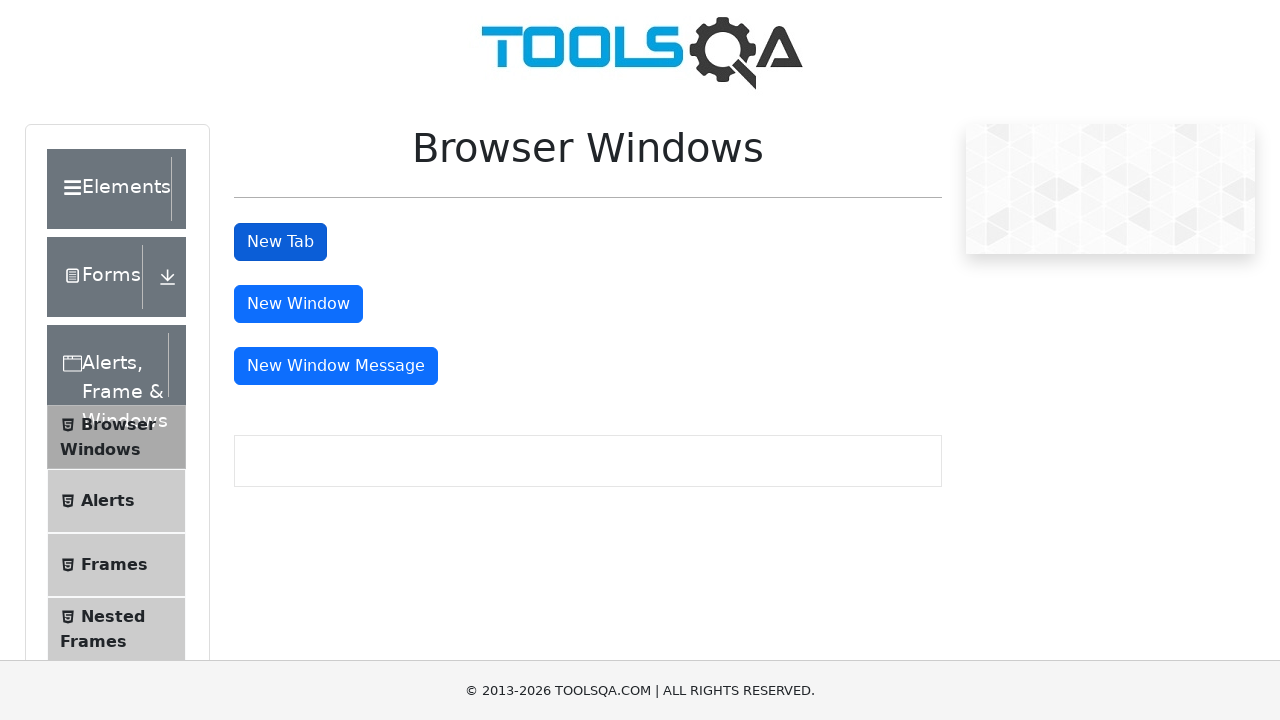